Tests dropdown selection functionality by selecting an option by index and verifying the selected option

Starting URL: https://www.hyrtutorials.com/p/html-dropdown-elements-practice.html?m=1

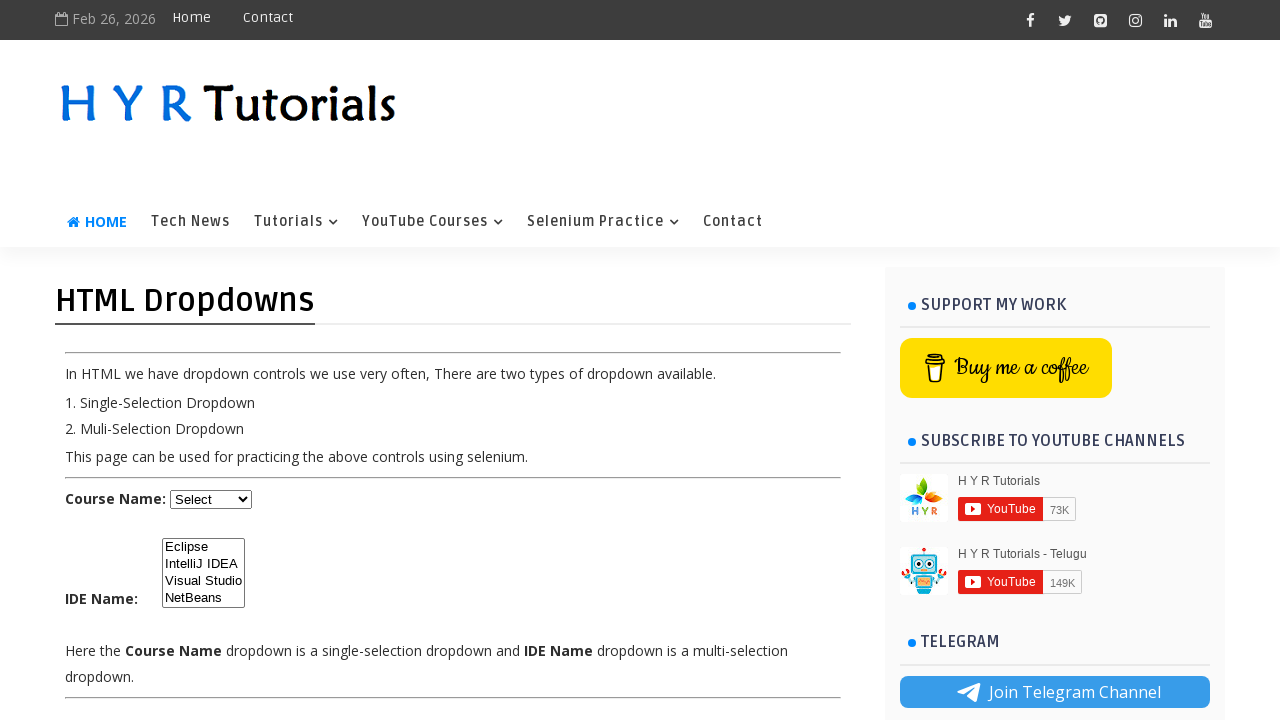

Selected option at index 3 from course dropdown on select#course
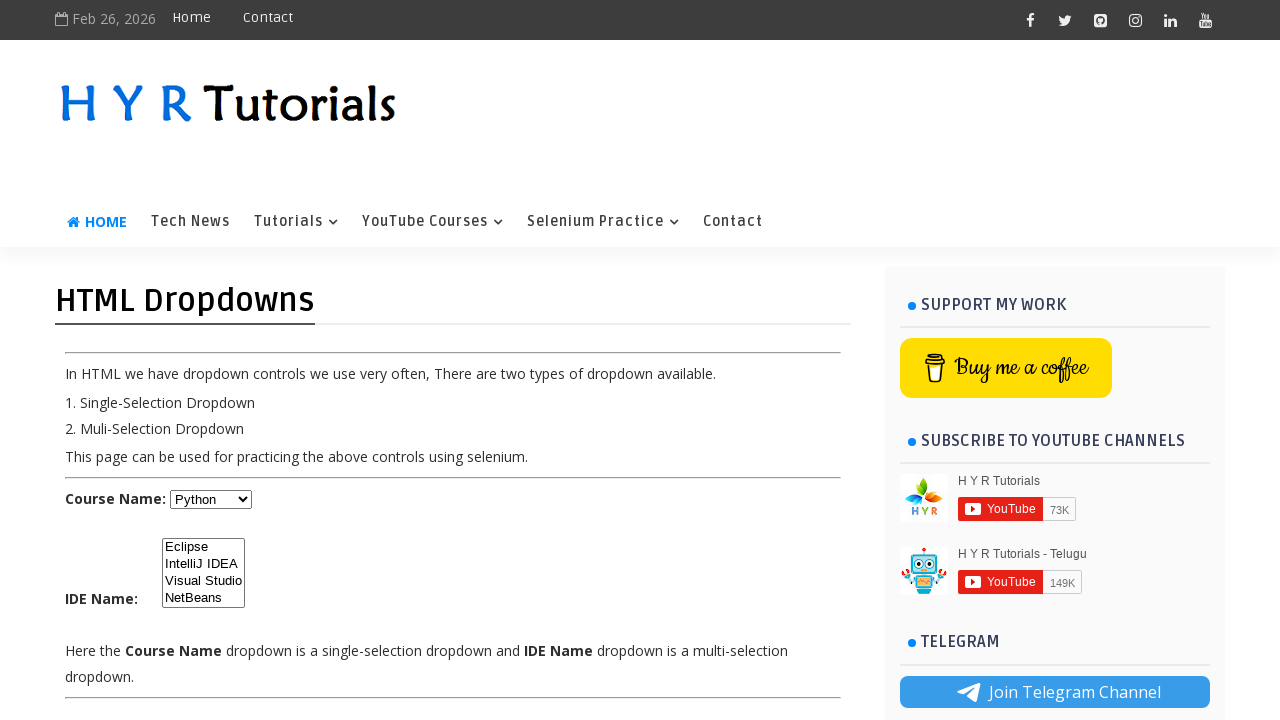

Retrieved selected option value from course dropdown
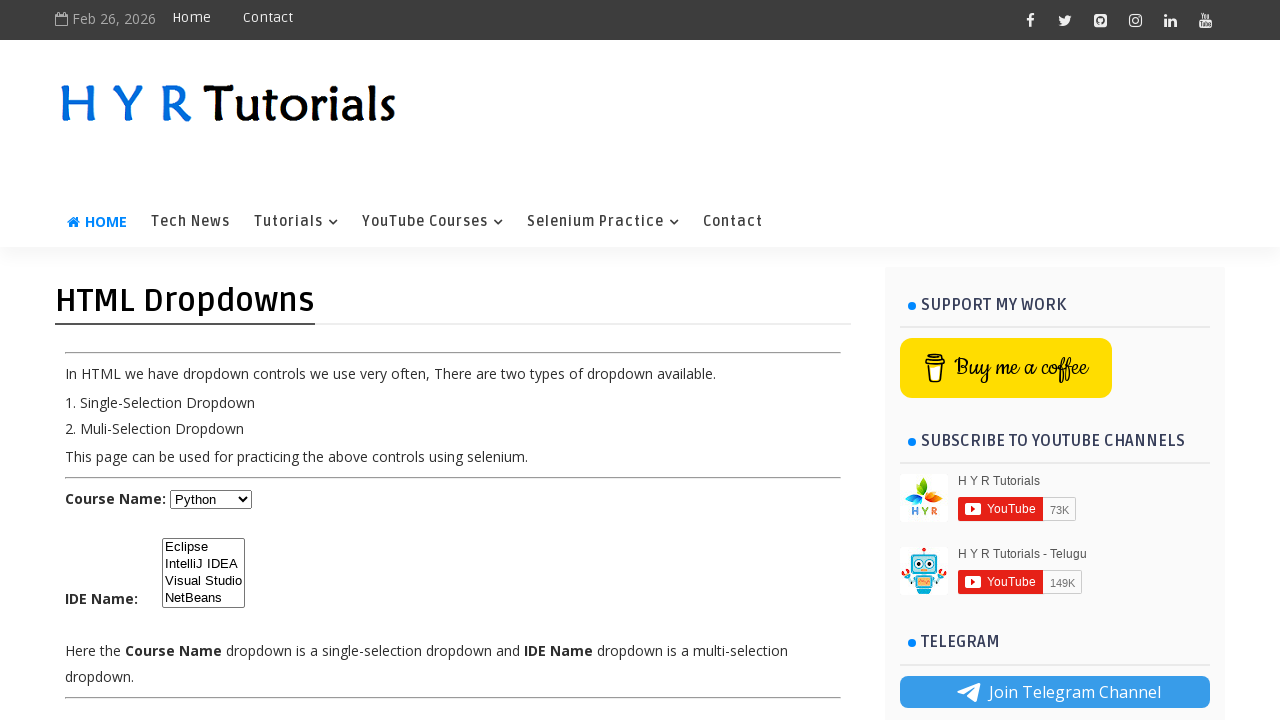

Retrieved text content of checked option in course dropdown
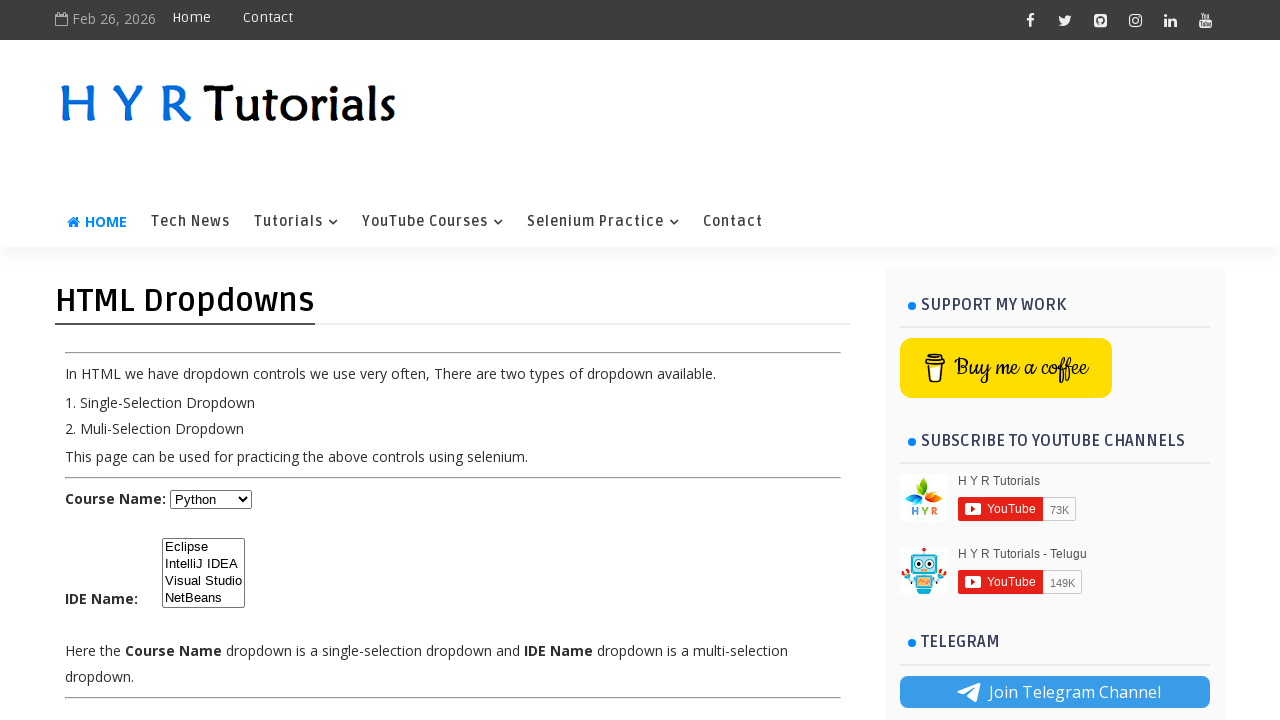

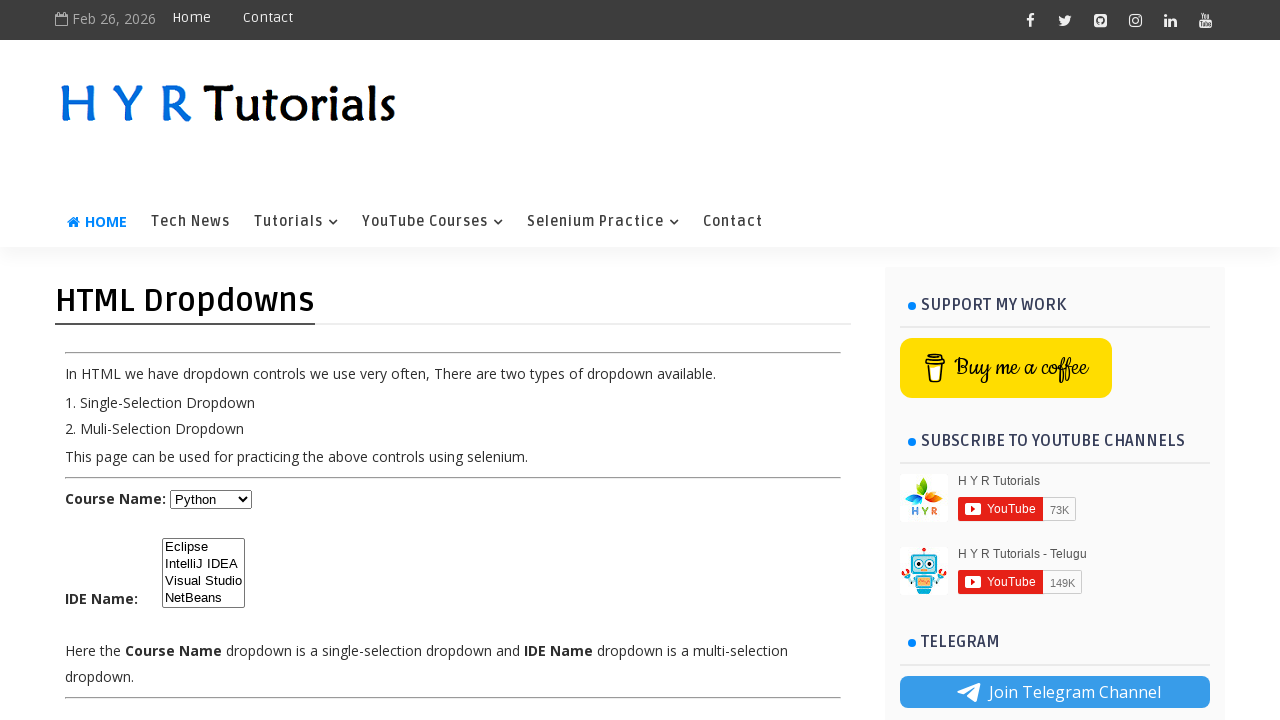